Tests slider interaction by moving the mouse cursor to an offset position on a range slider element and clicking it.

Starting URL: https://demoqa.com/slider/

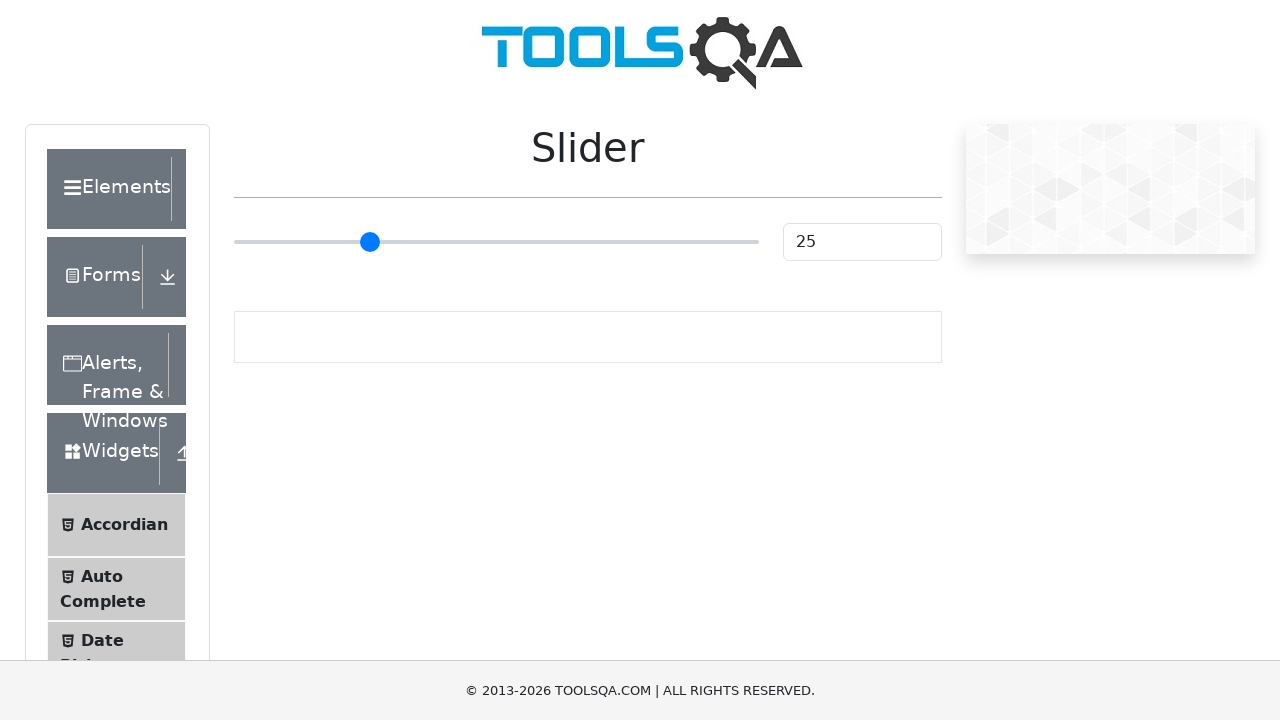

Located the range slider element
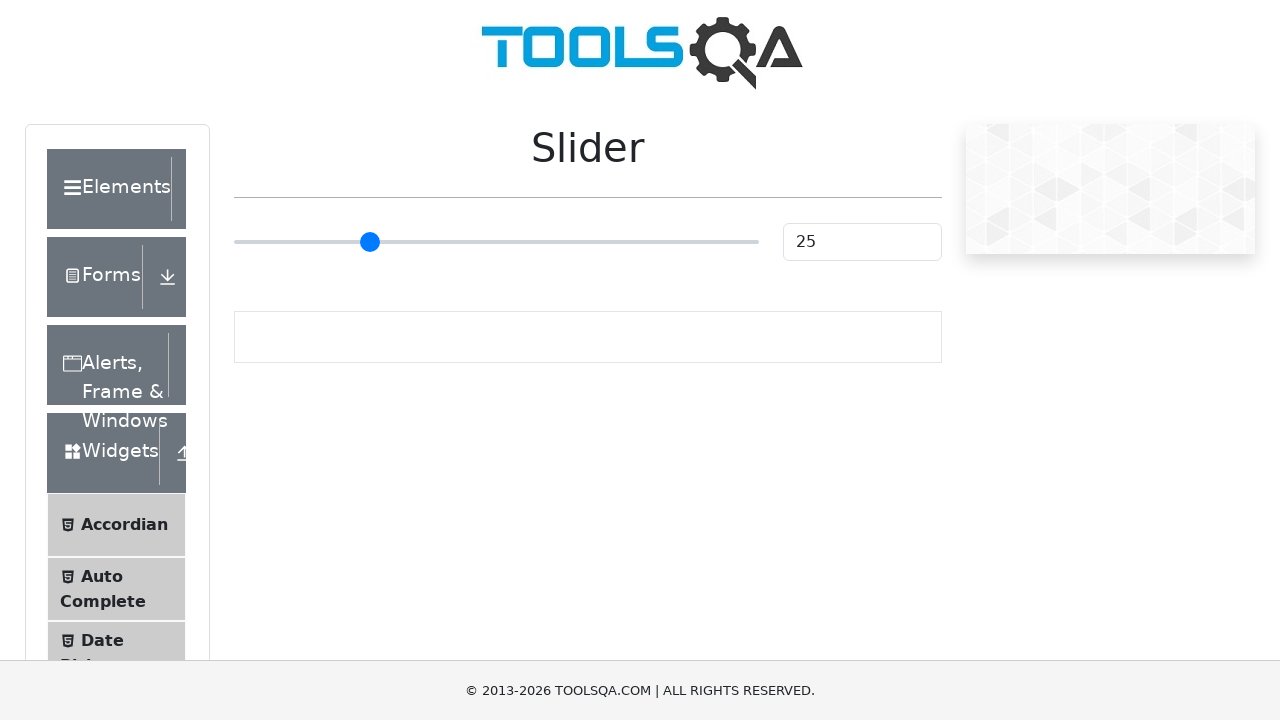

Moved cursor to slider with 50px x offset at (284, 223) on input.range-slider.range-slider--primary
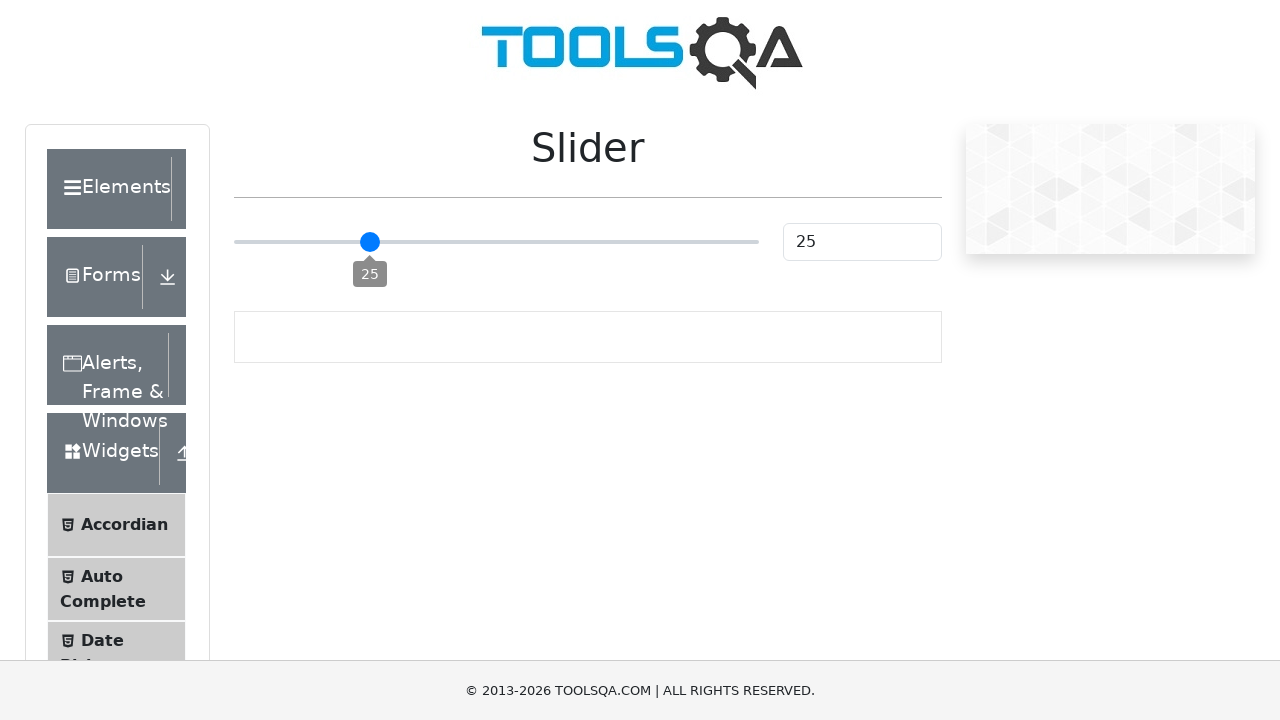

Clicked on the slider at offset position at (496, 242) on input.range-slider.range-slider--primary
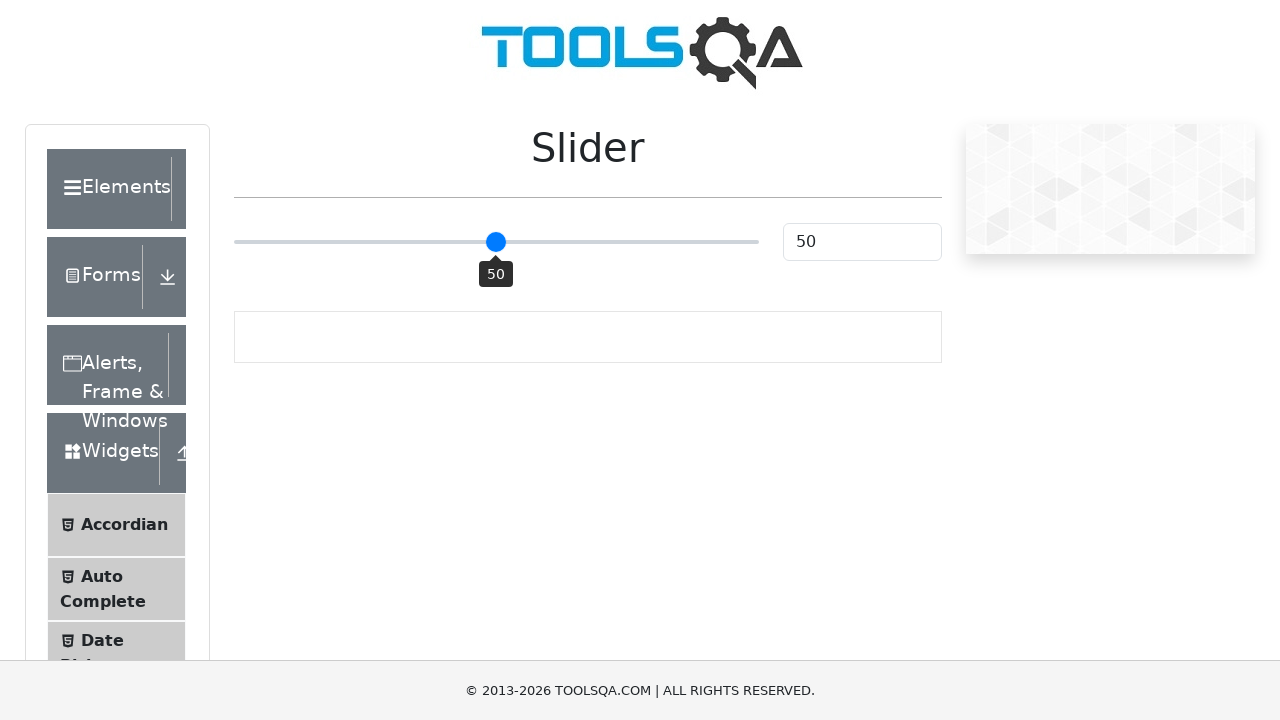

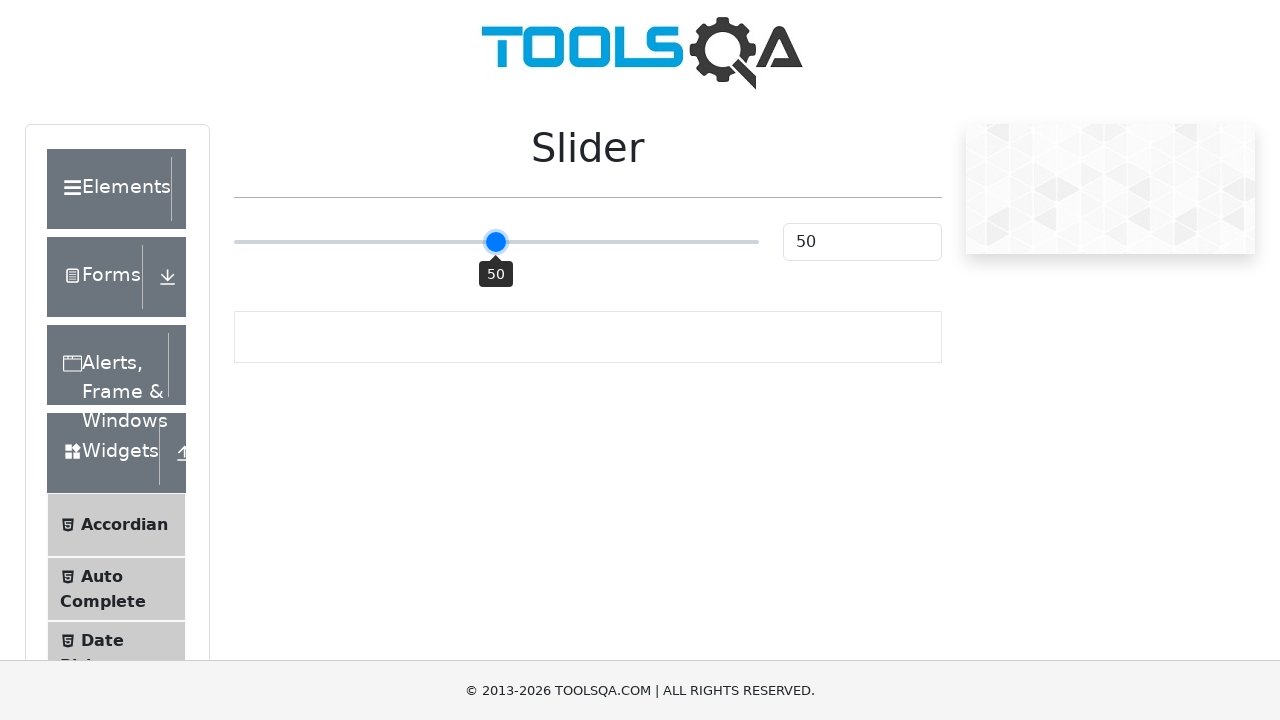